Tests JavaScript alert, confirm, and prompt dialog handling by interacting with different types of alert boxes on a demo page

Starting URL: https://demo.automationtesting.in/Alerts.html

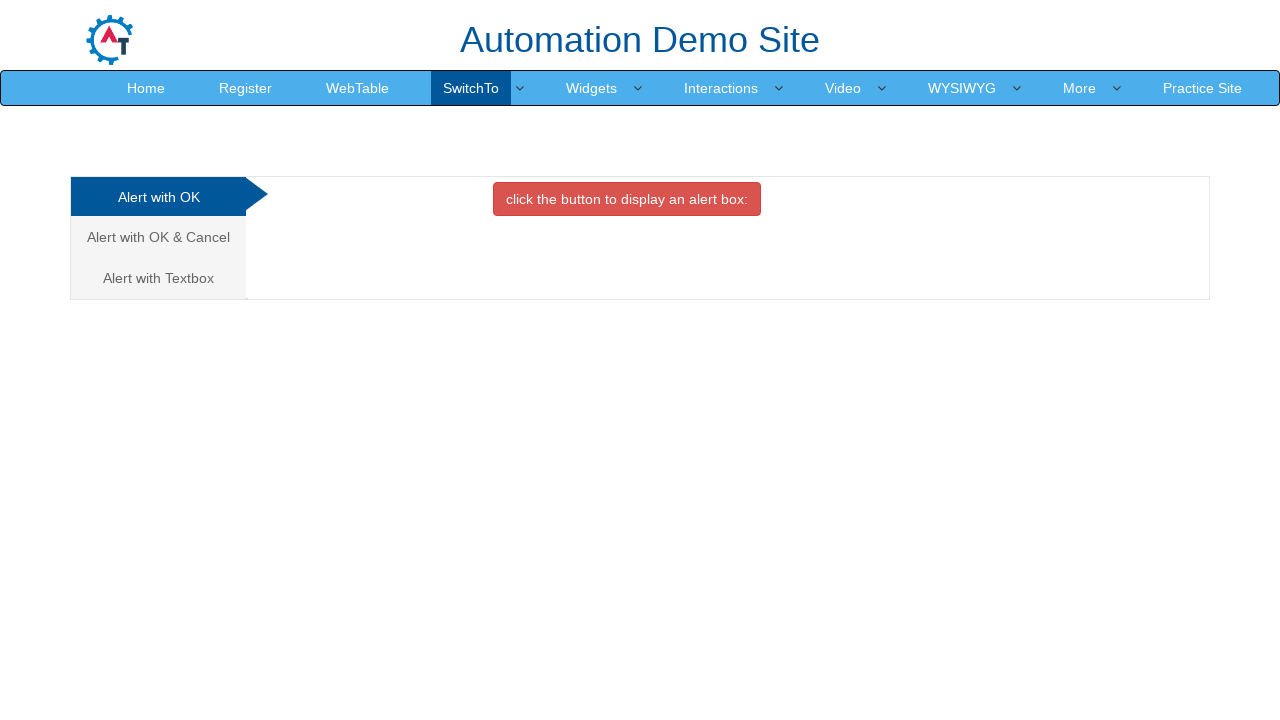

Clicked button to trigger simple alert dialog at (627, 199) on xpath=//button[@class='btn btn-danger']
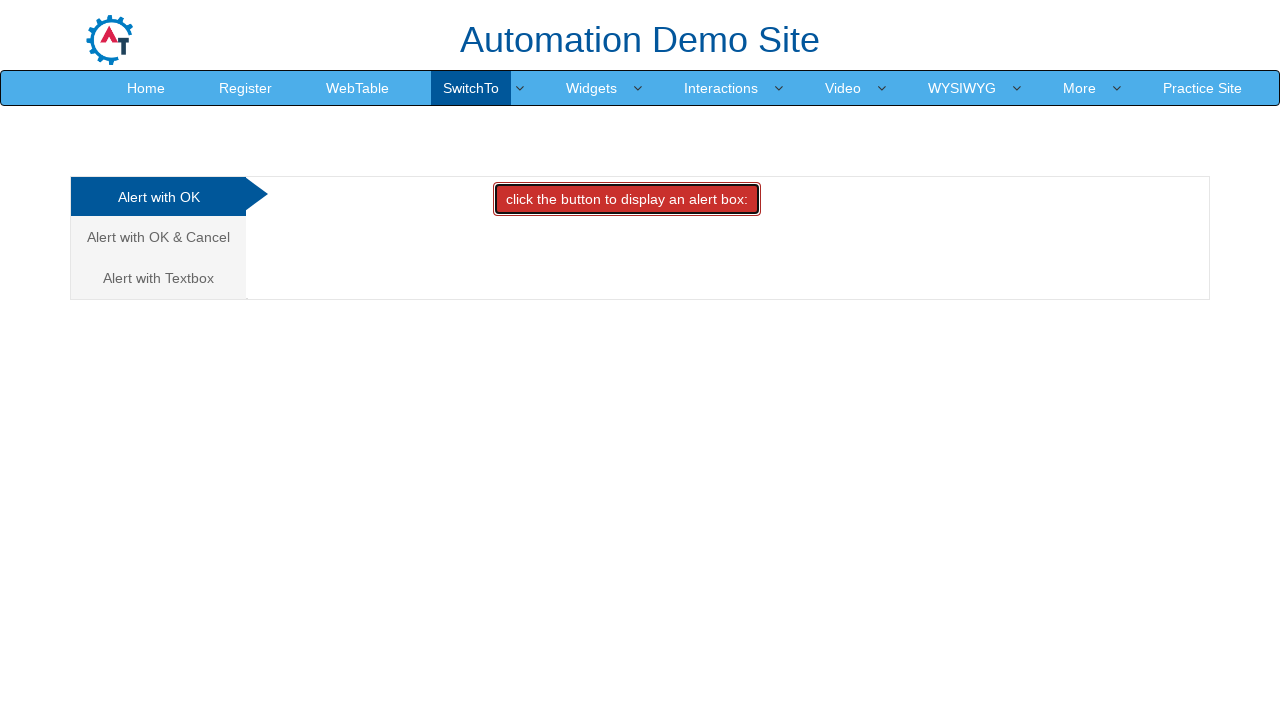

Accepted simple alert dialog
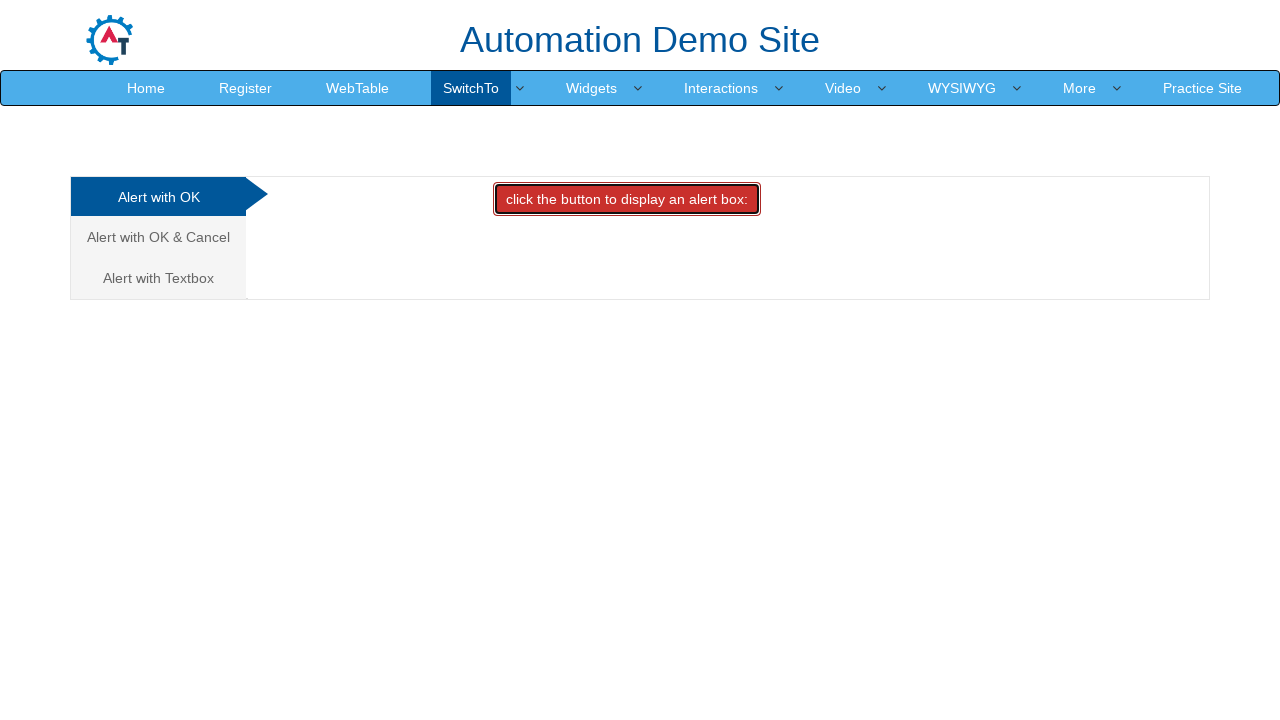

Navigated to confirm box tab at (158, 237) on (//a[@class='analystic'])[2]
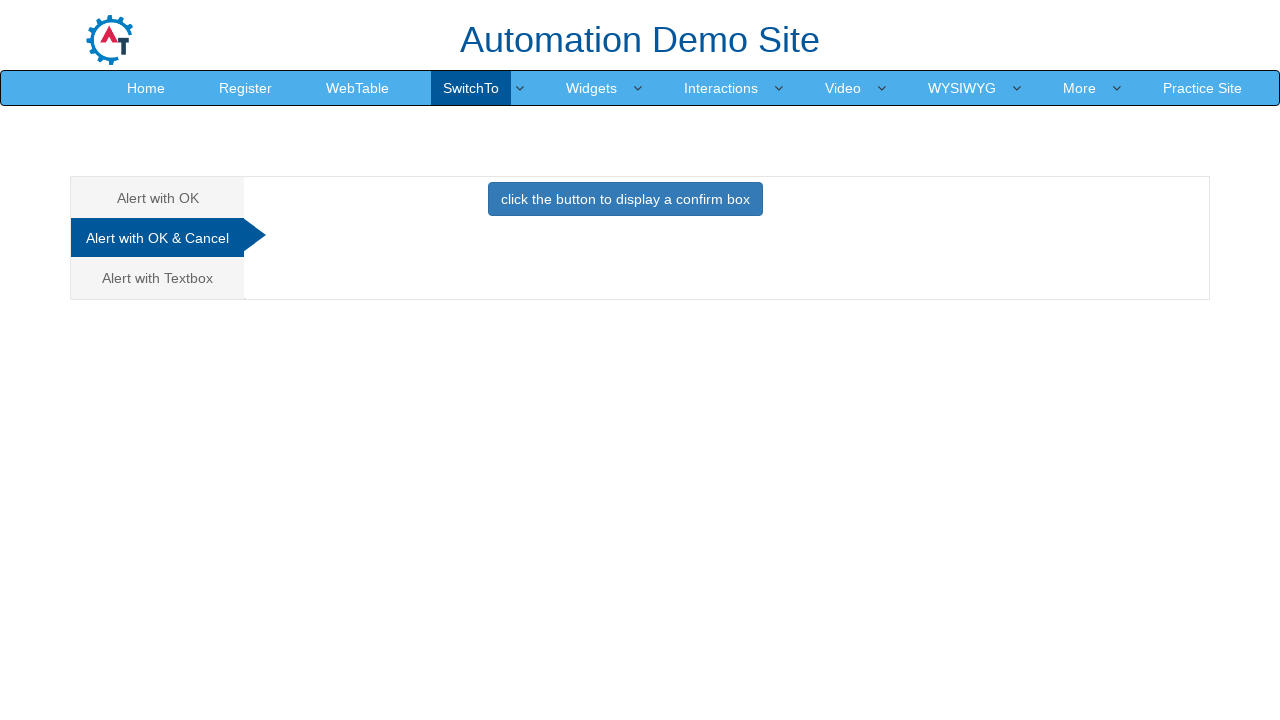

Clicked button to trigger confirm dialog at (625, 199) on xpath=//button[@onclick='confirmbox()']
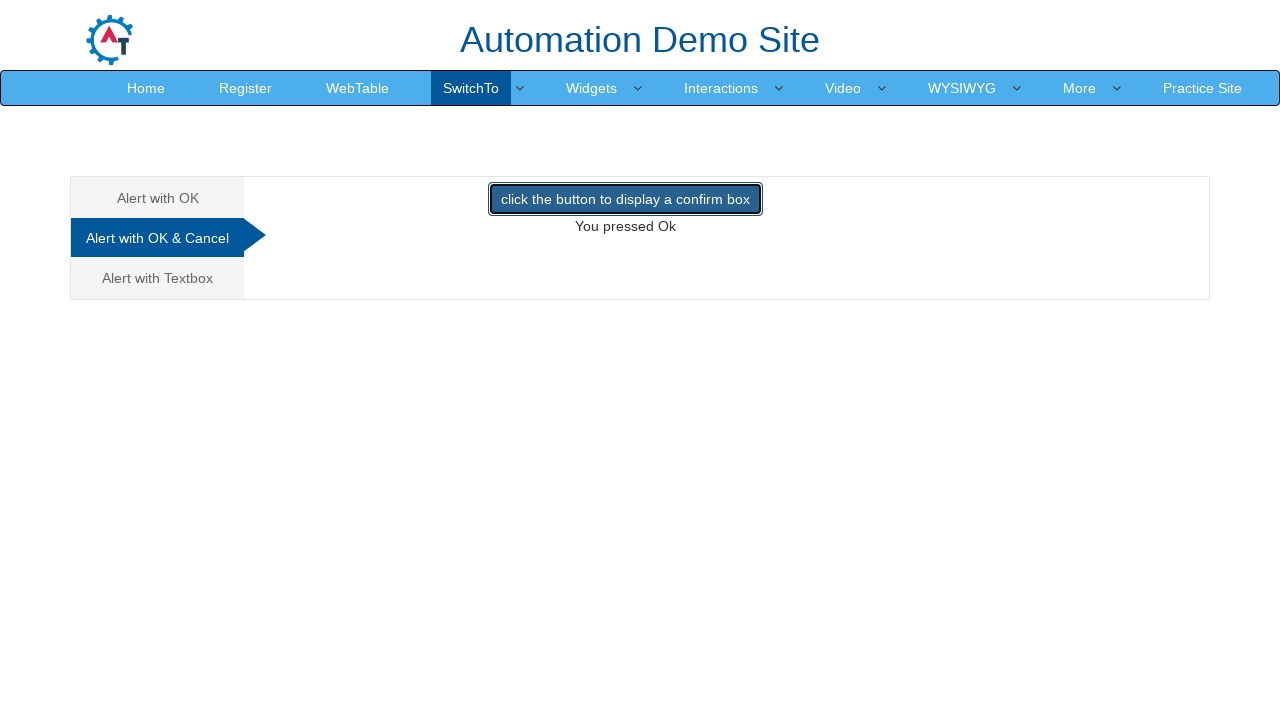

Dismissed confirm dialog by clicking cancel
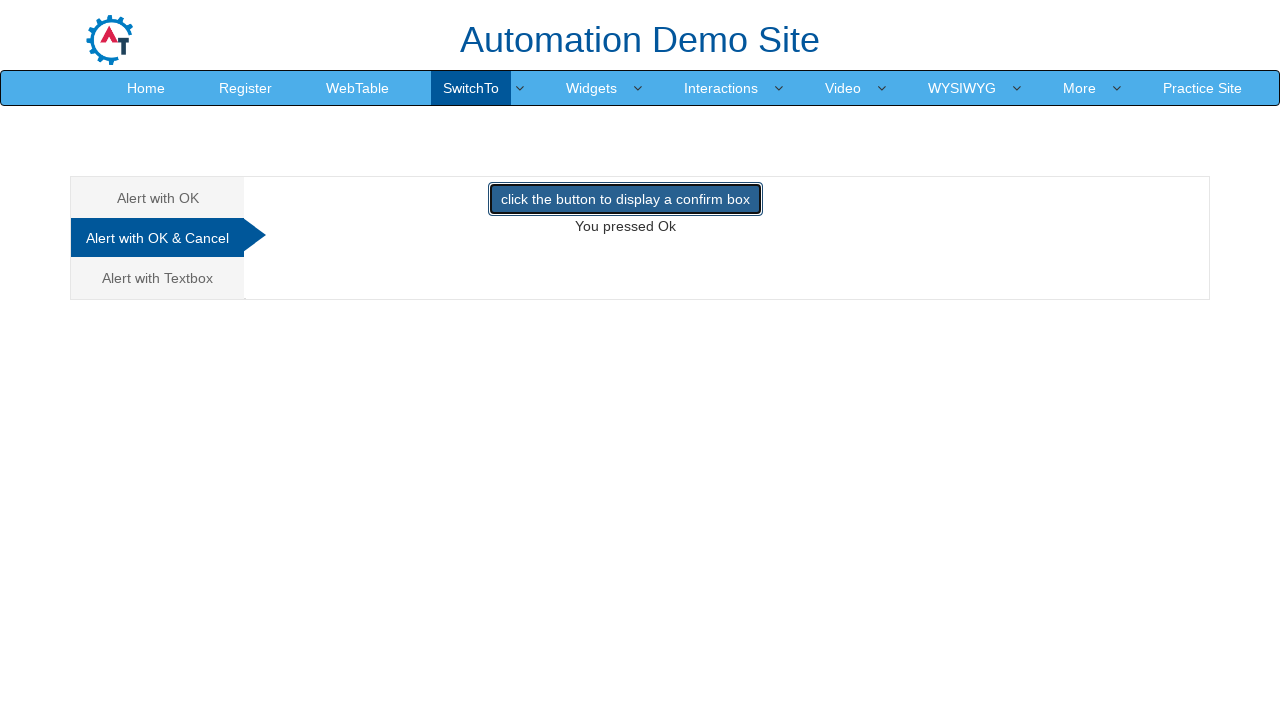

Navigated to prompt box tab at (158, 278) on (//a[@data-toggle='tab'])[3]
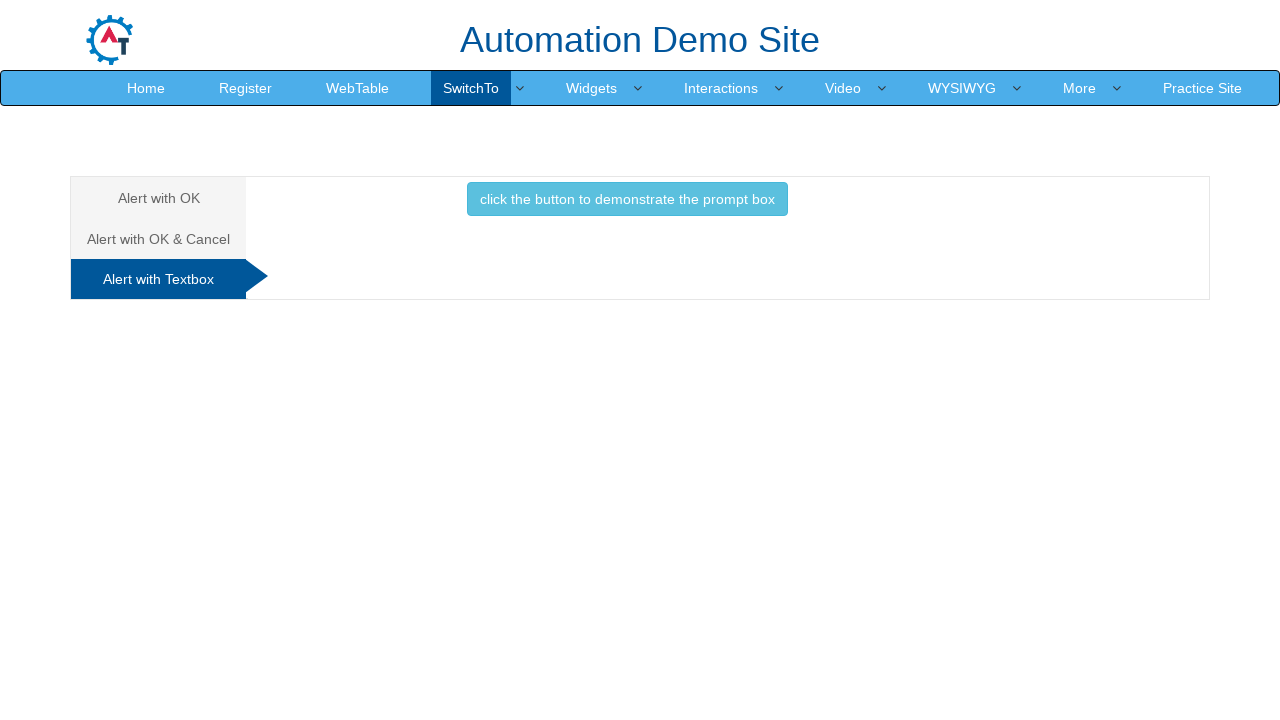

Clicked button to trigger prompt dialog at (627, 199) on xpath=//button[@onclick='promptbox()']
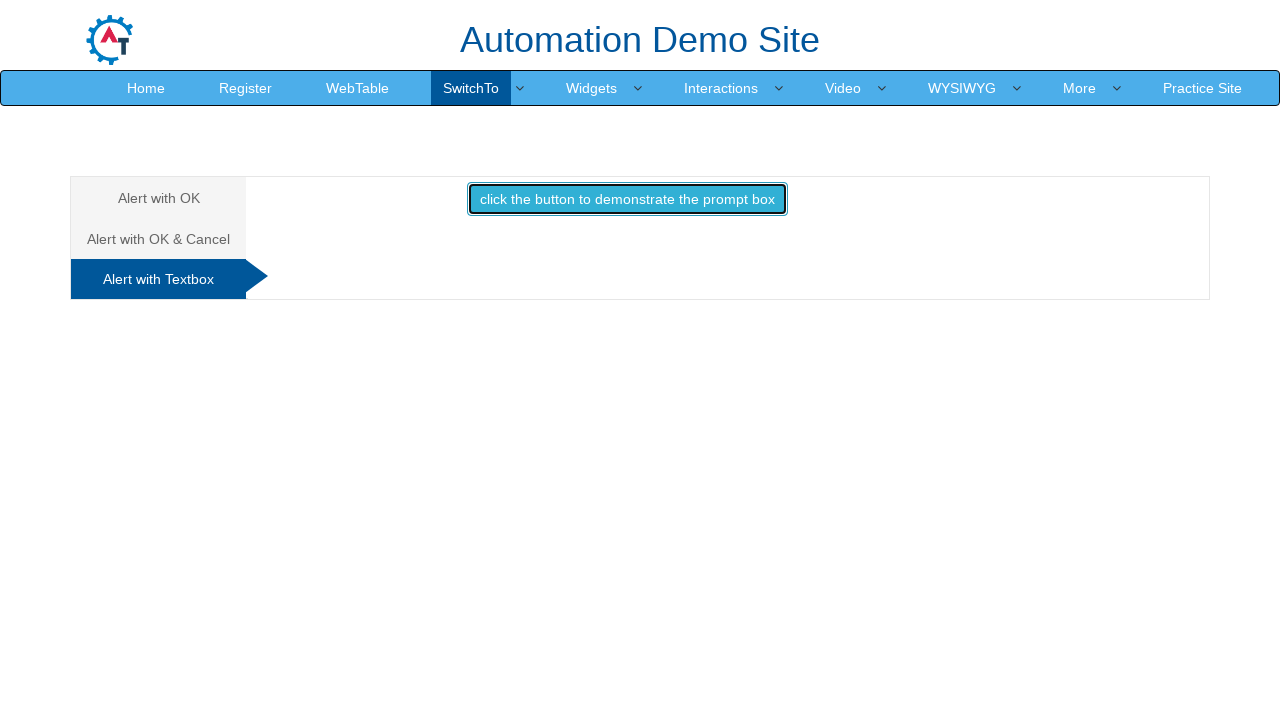

Accepted prompt dialog and entered 'karthik' as input
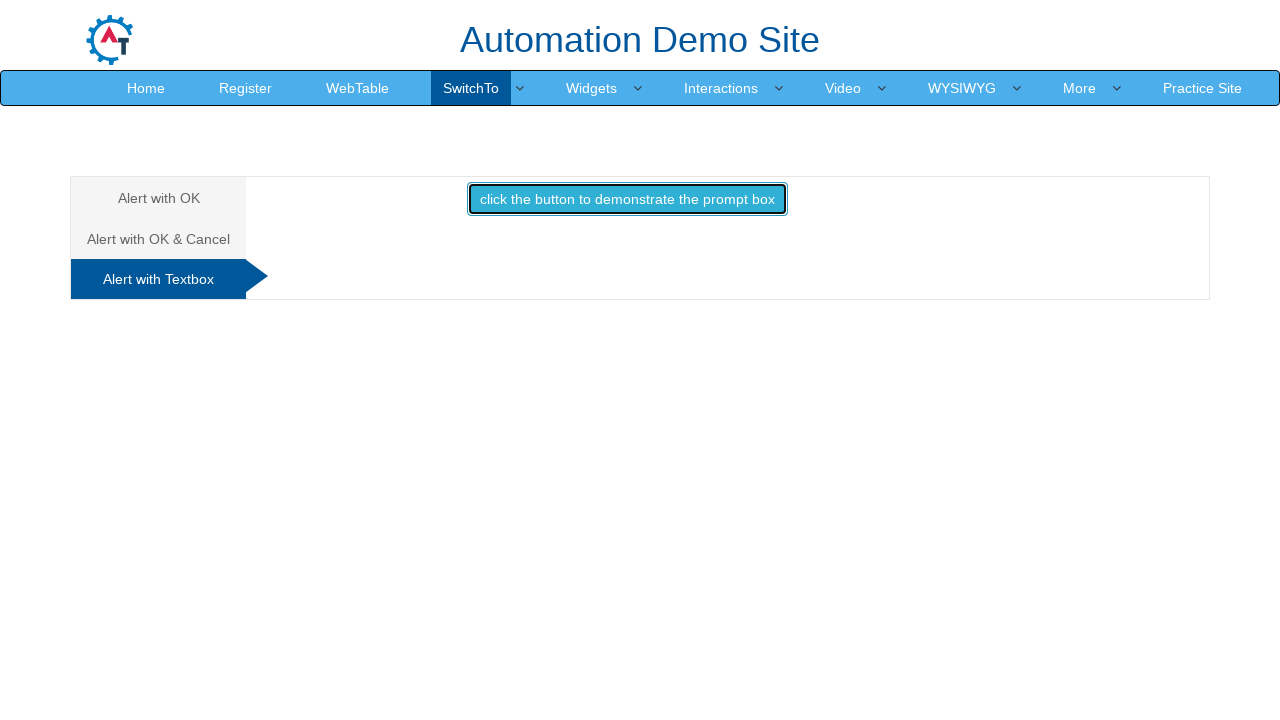

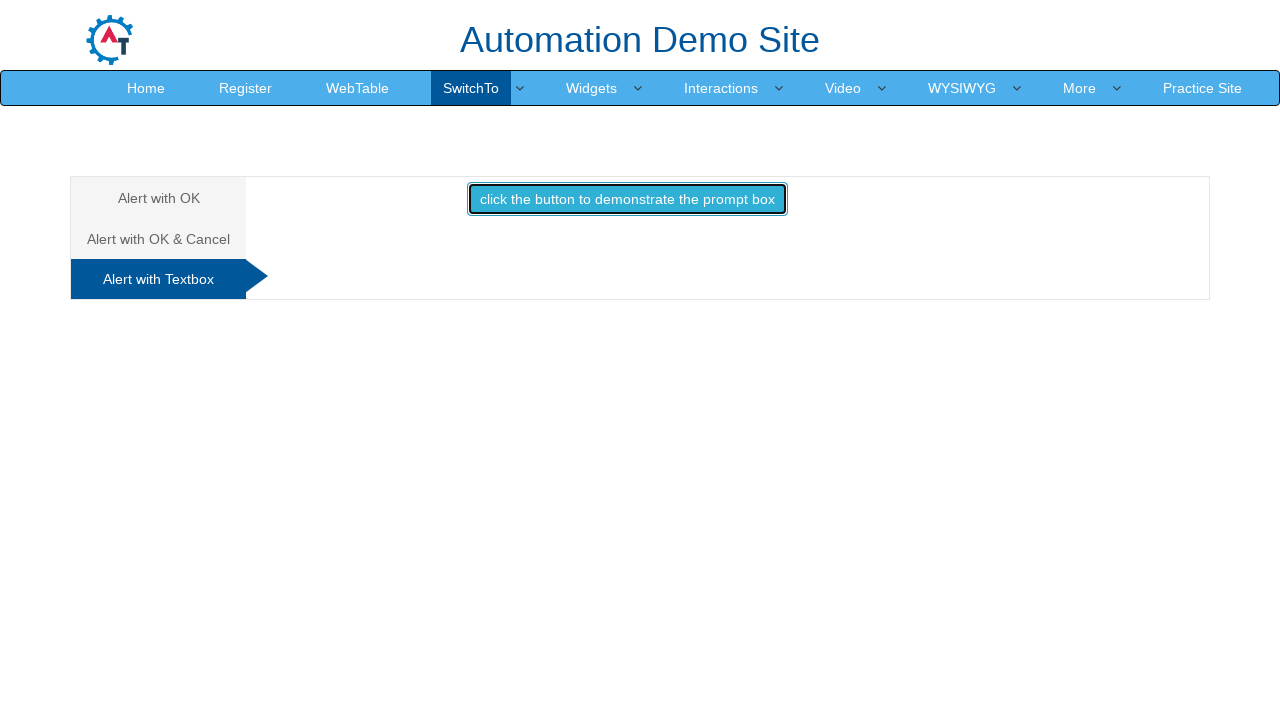